Tests percentage calculator by entering a percentage rate and base amount, then verifying the calculation result

Starting URL: https://www.calculator.net/percent-calculator.html

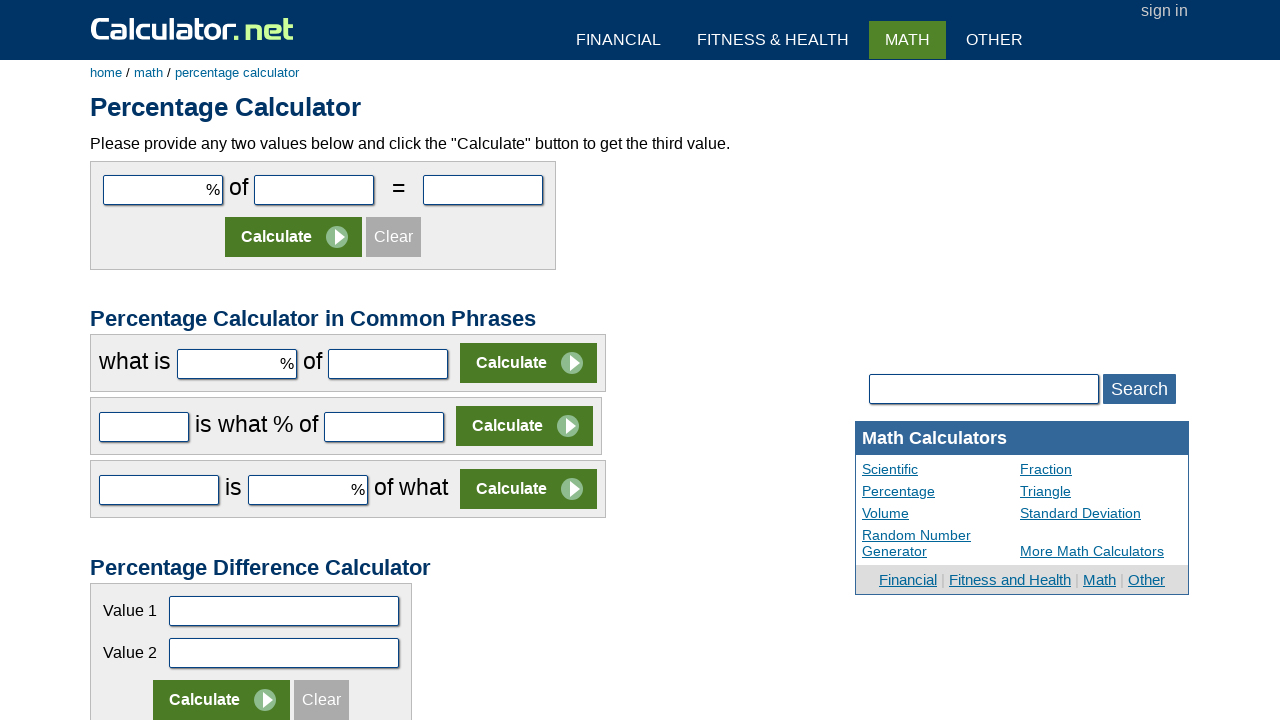

Filled percentage field with '15' on #cpar1
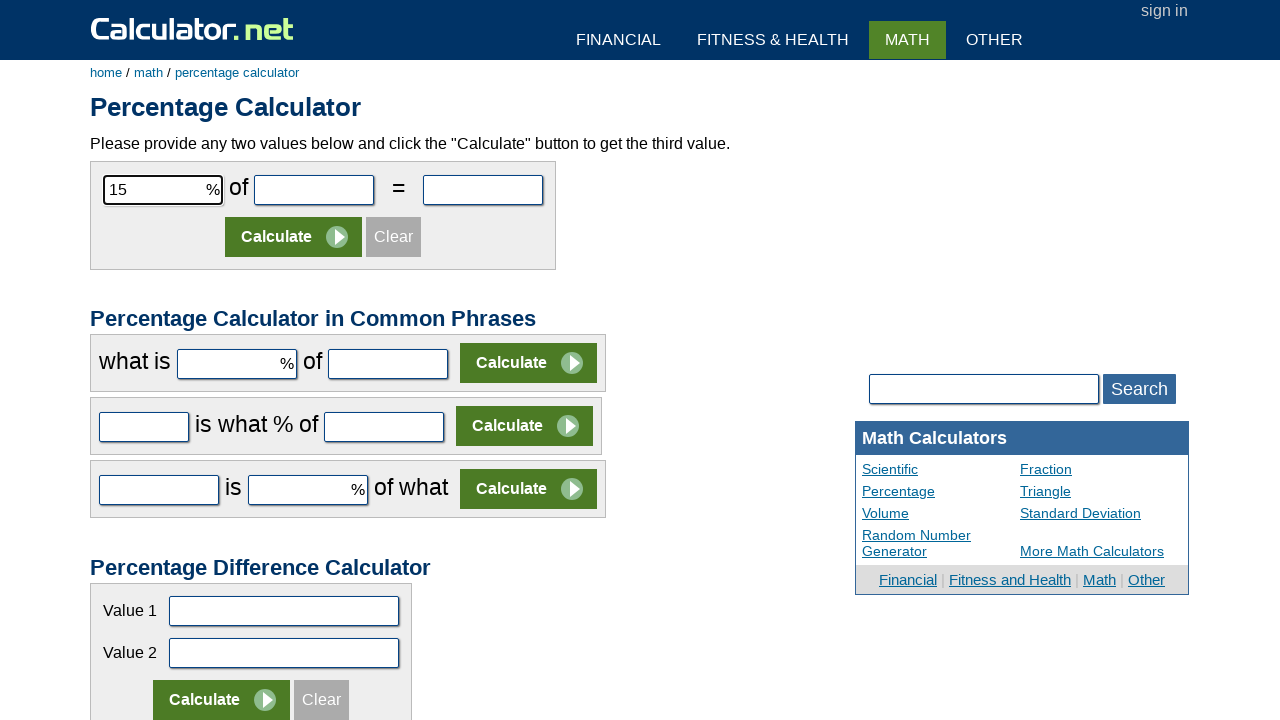

Filled base amount field with '250' on #cpar2
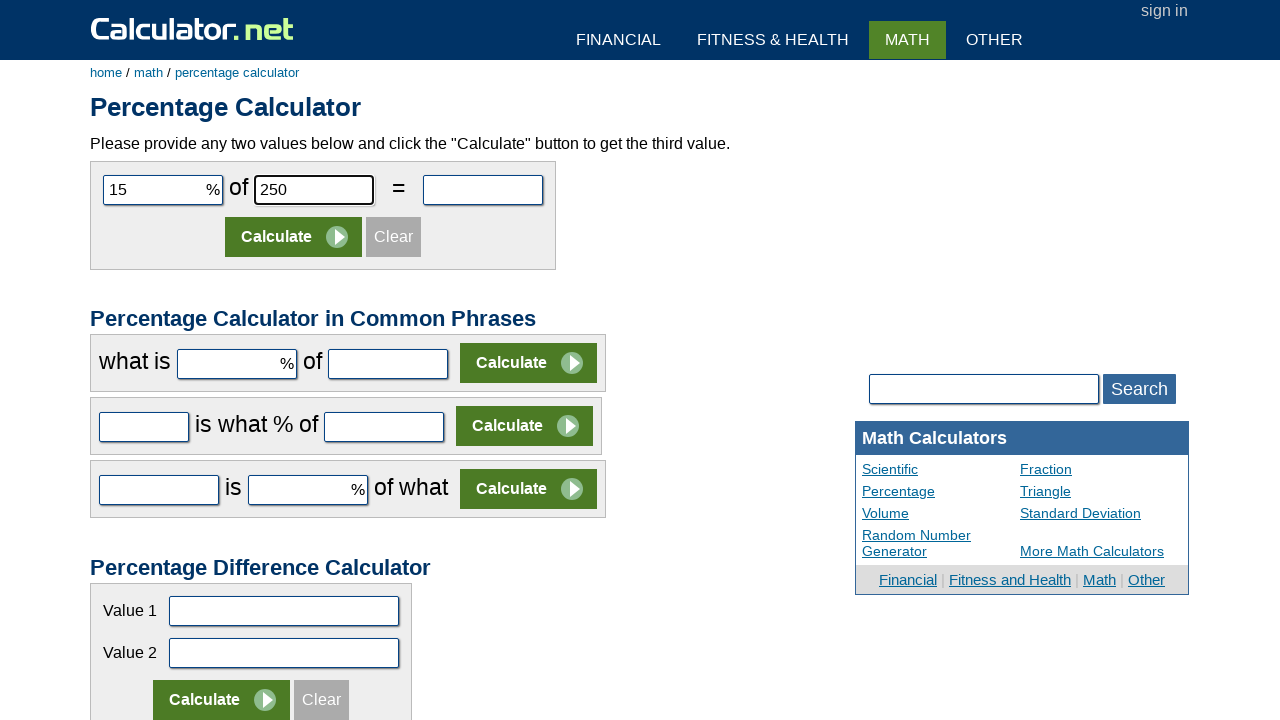

Clicked the Calculate button at (294, 237) on xpath=//table[1]//input[@value='Calculate']
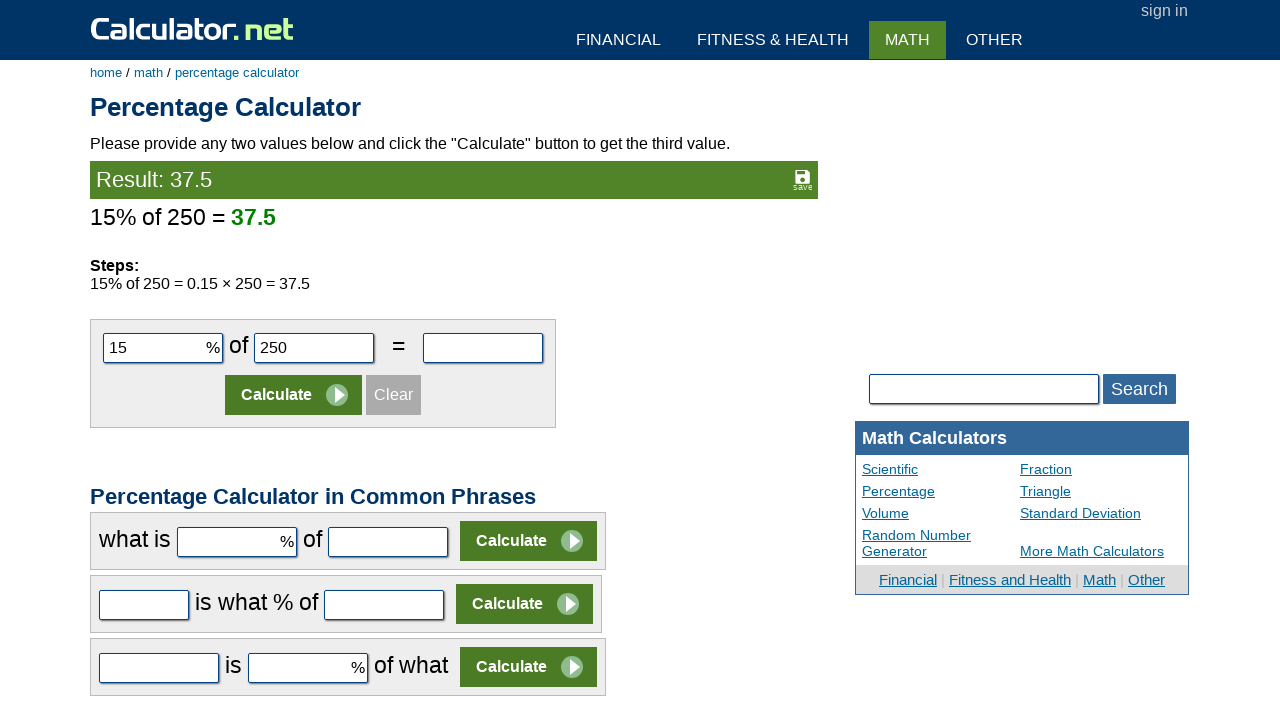

Calculation result appeared
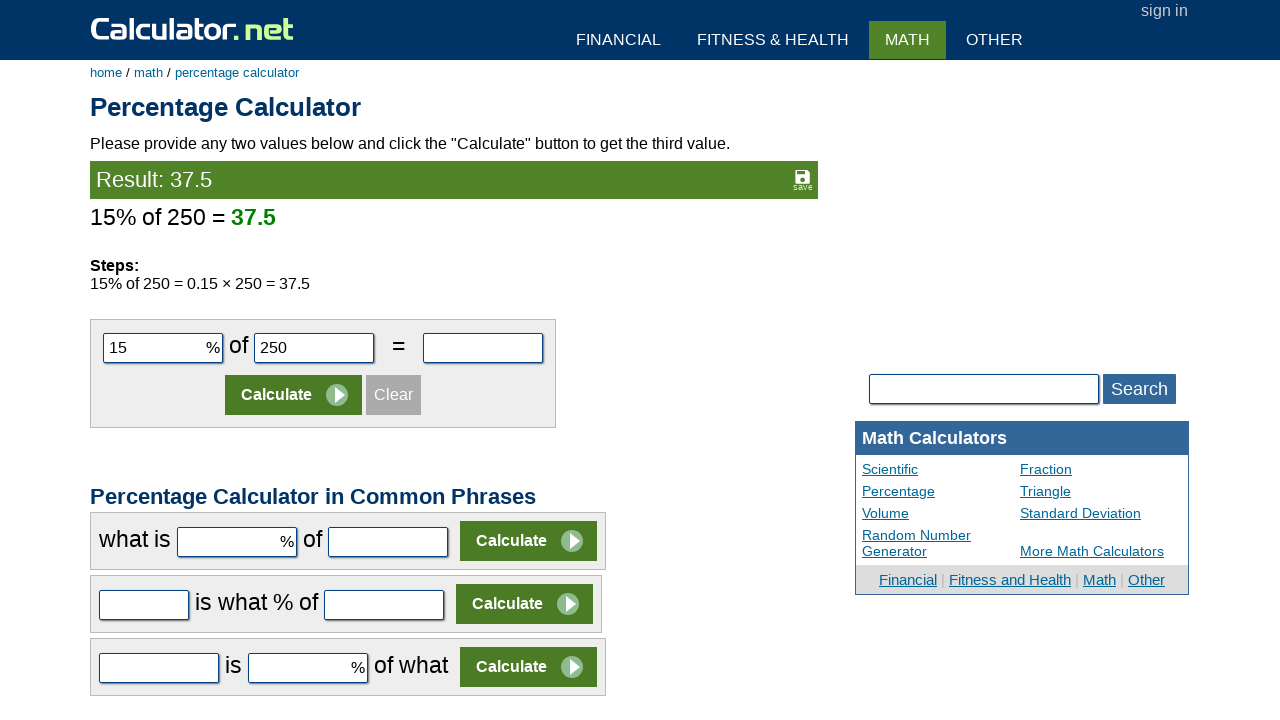

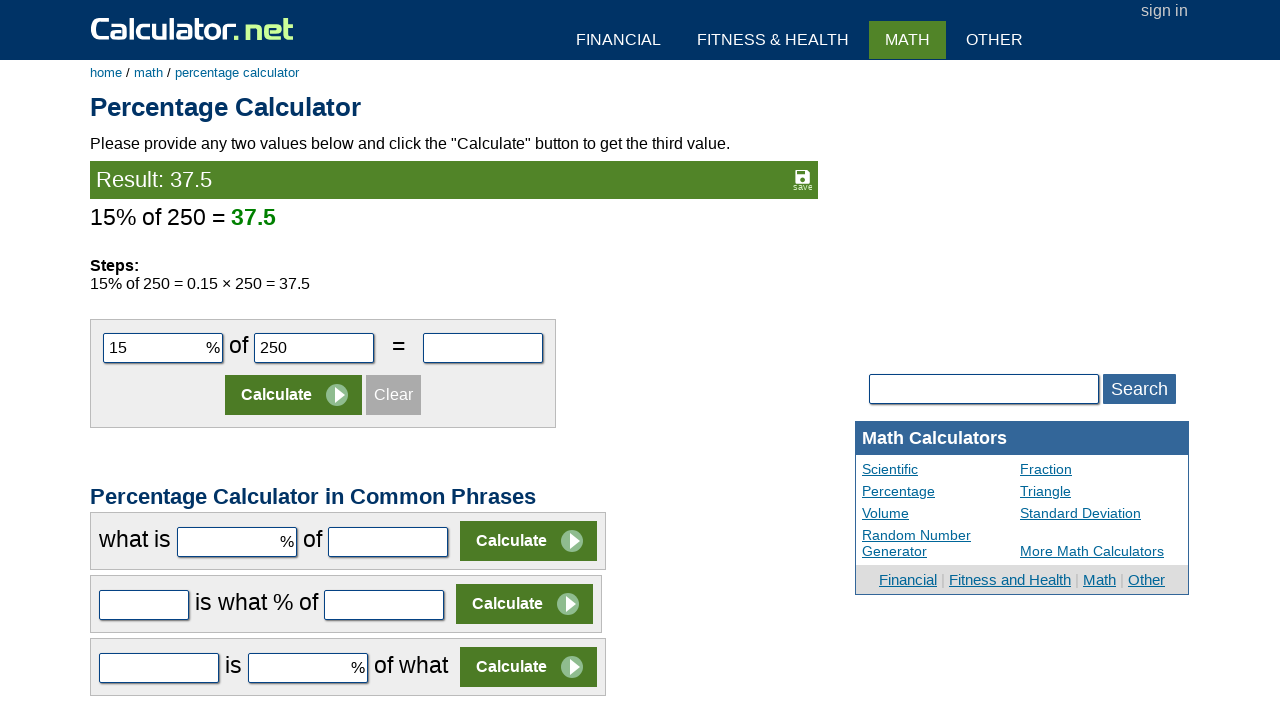